Tests file upload functionality by selecting a file through the file input element and submitting the form, then verifies the uploaded filename is displayed on the confirmation page.

Starting URL: http://the-internet.herokuapp.com/upload

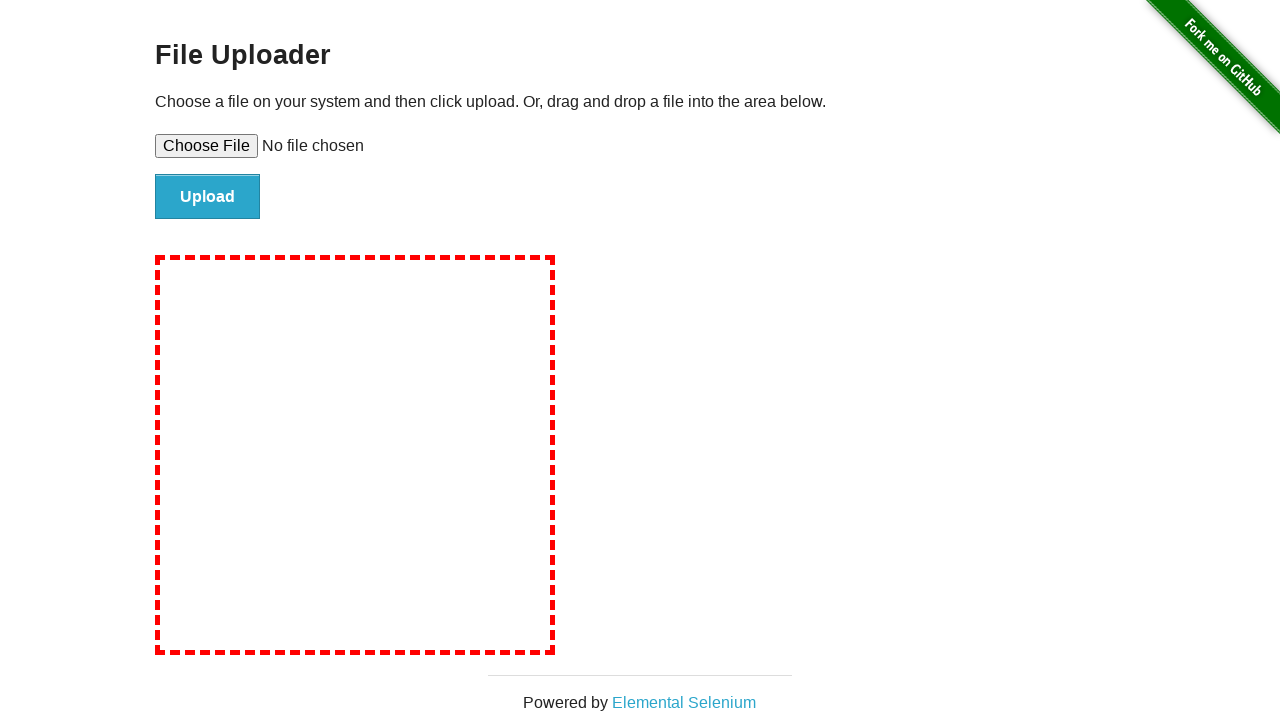

Selected test file for upload via file input element
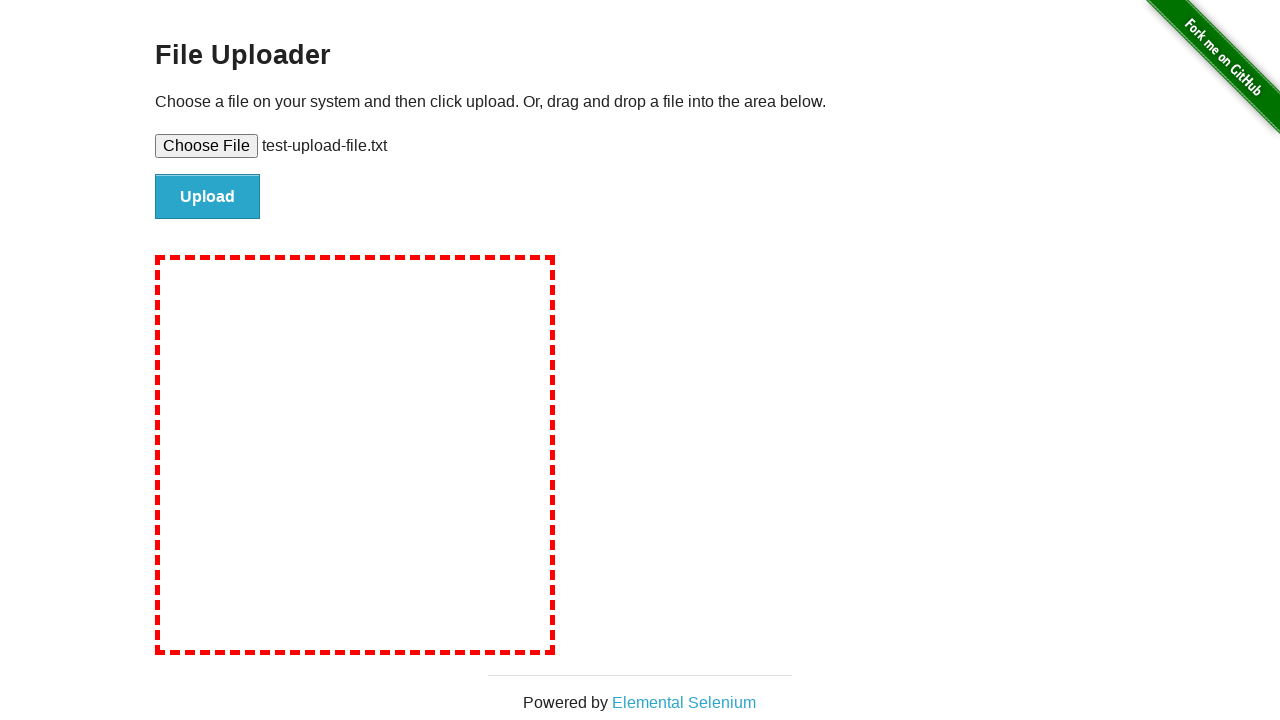

Clicked file submit button to upload the file at (208, 197) on #file-submit
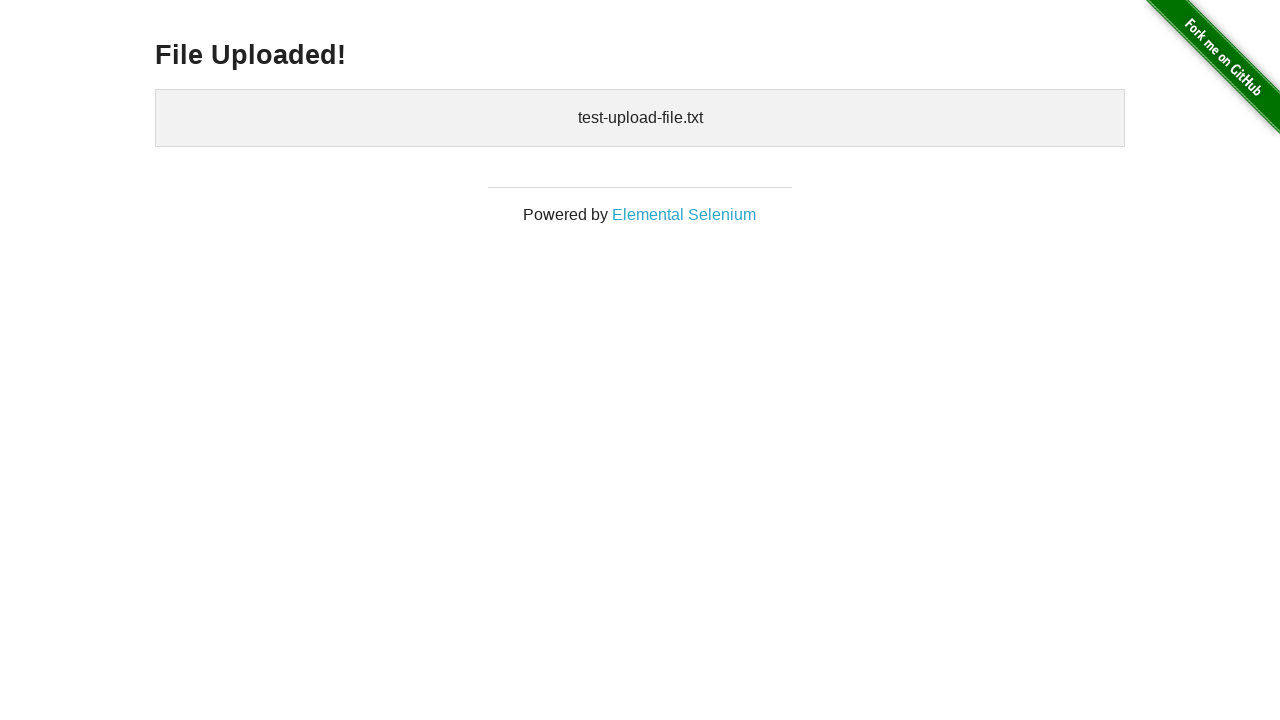

File upload confirmation page loaded with uploaded filename displayed
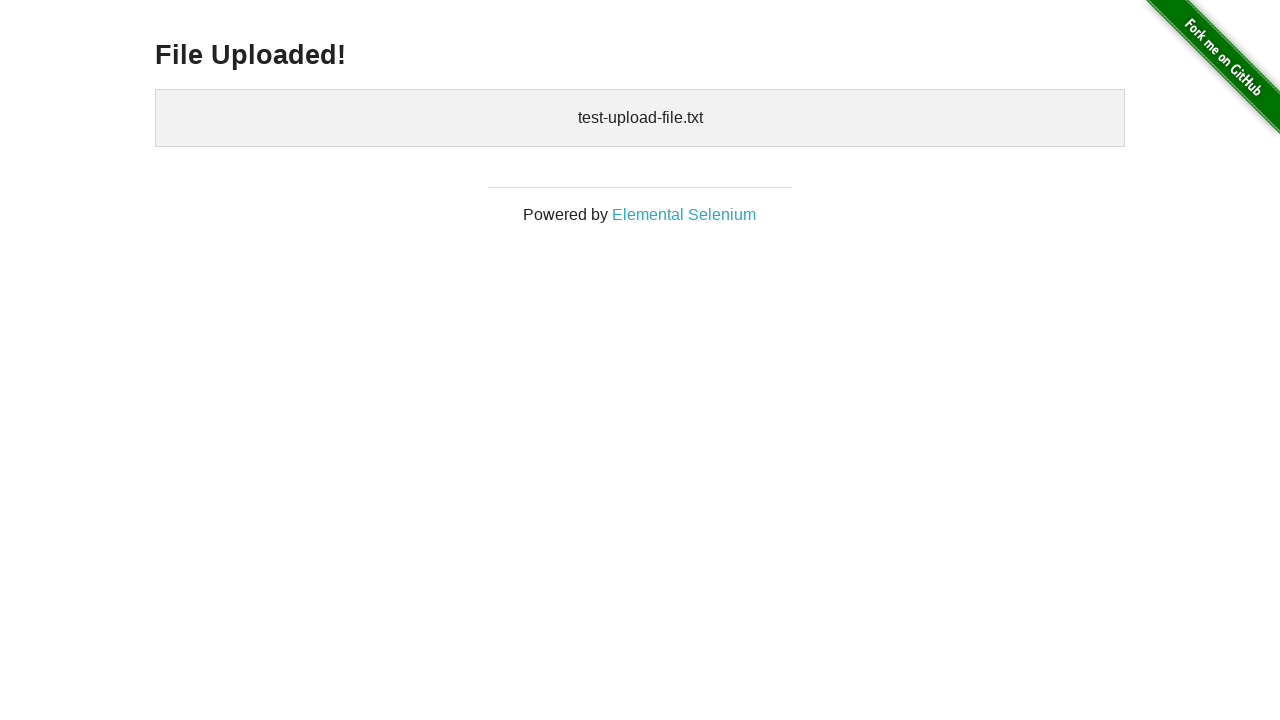

Cleaned up temporary test file
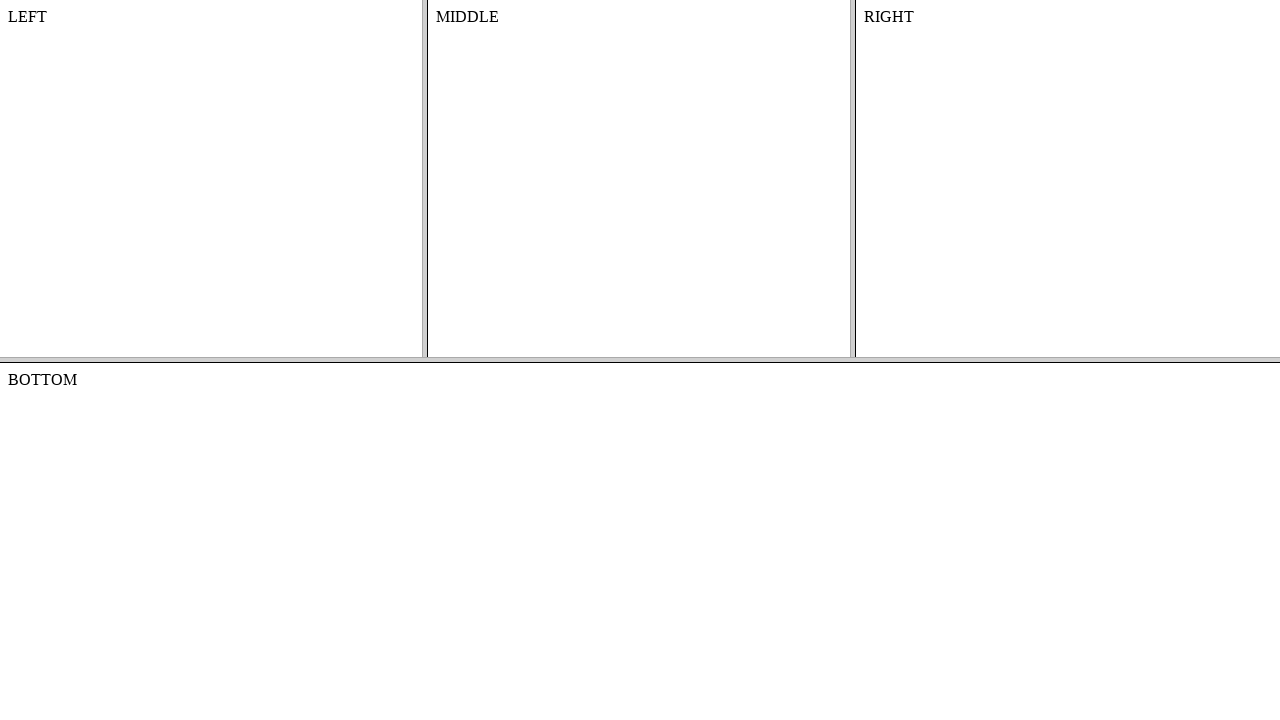

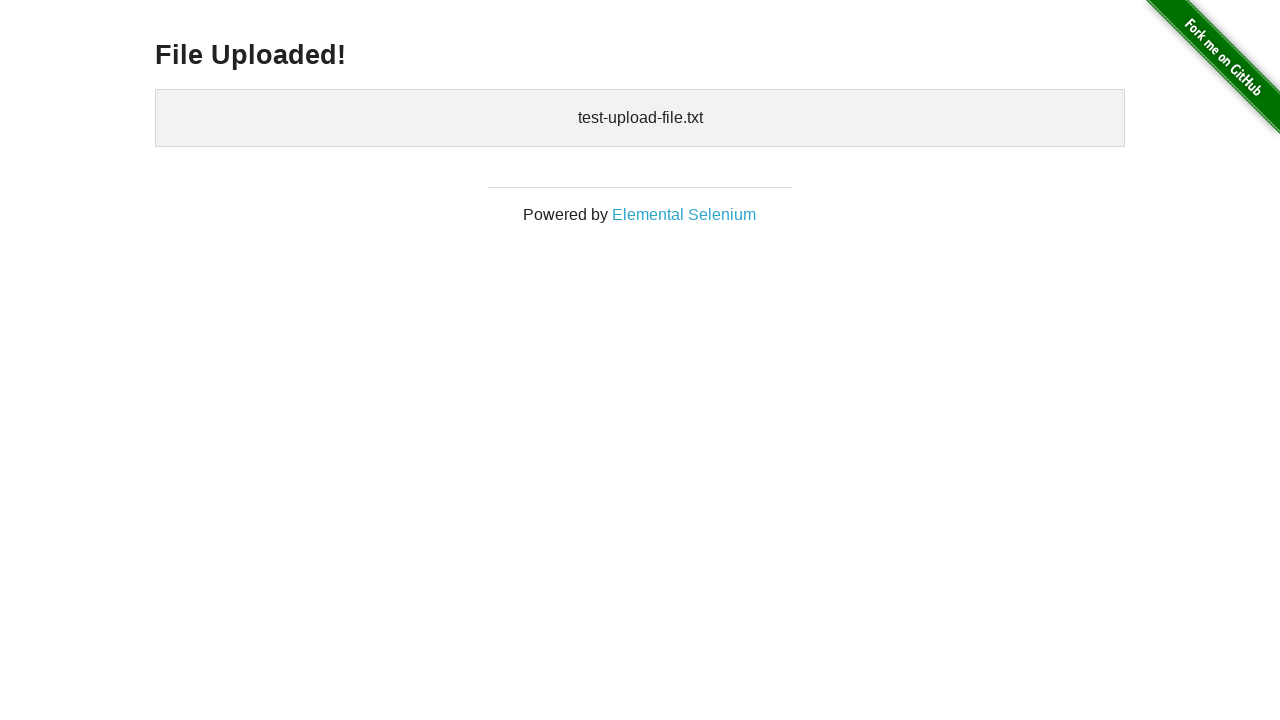